Tests browser navigation methods including back, forward, and refresh functionality between two example websites

Starting URL: https://www.example1.com

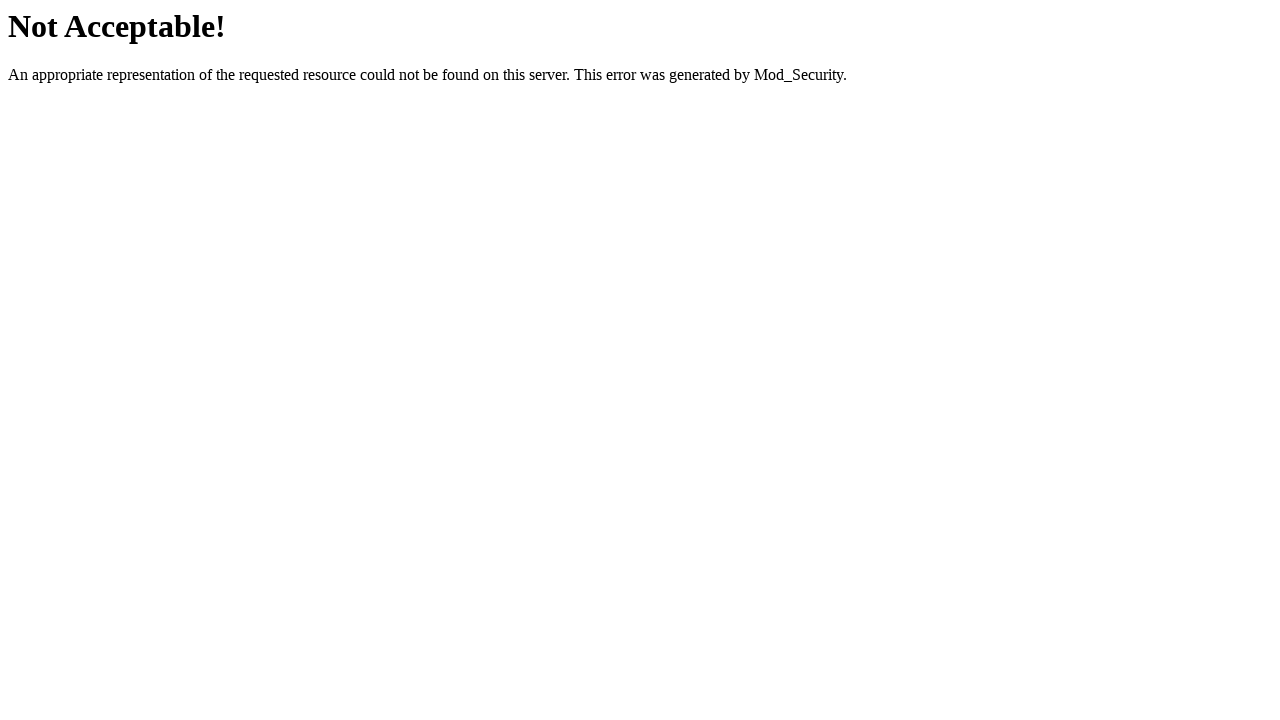

Navigated to https://www.example2.com
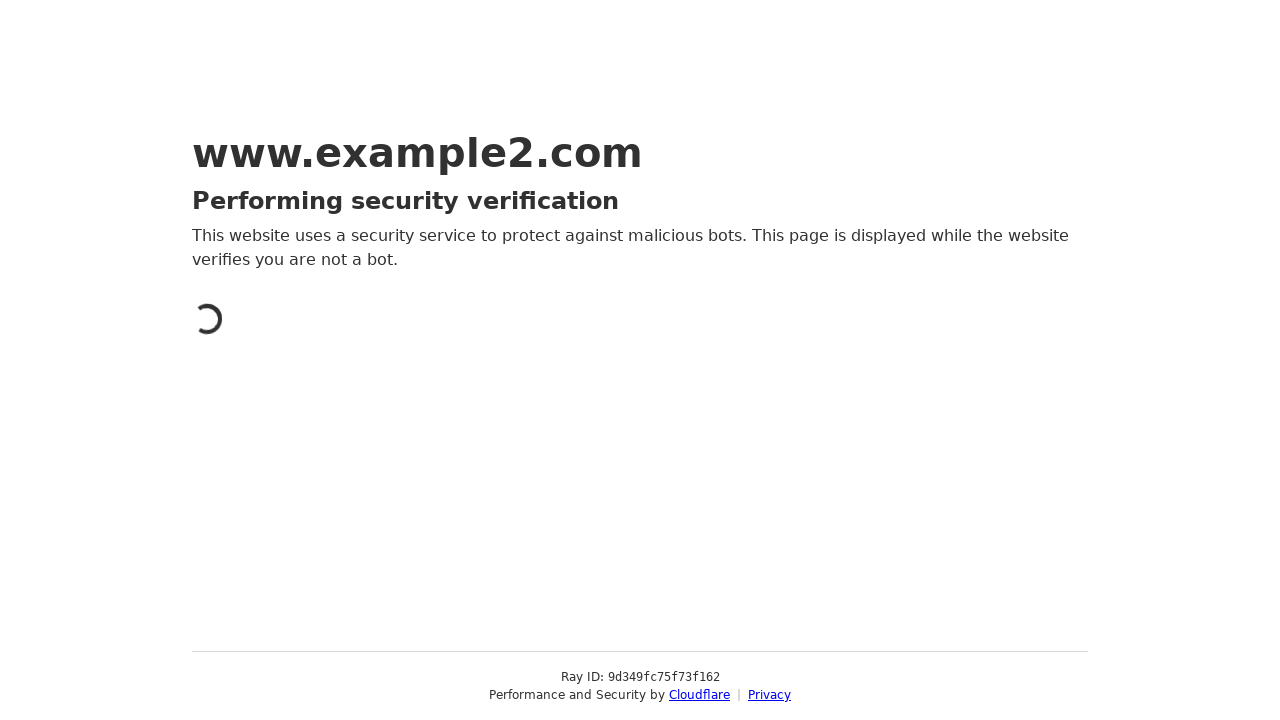

Navigated back to the first URL
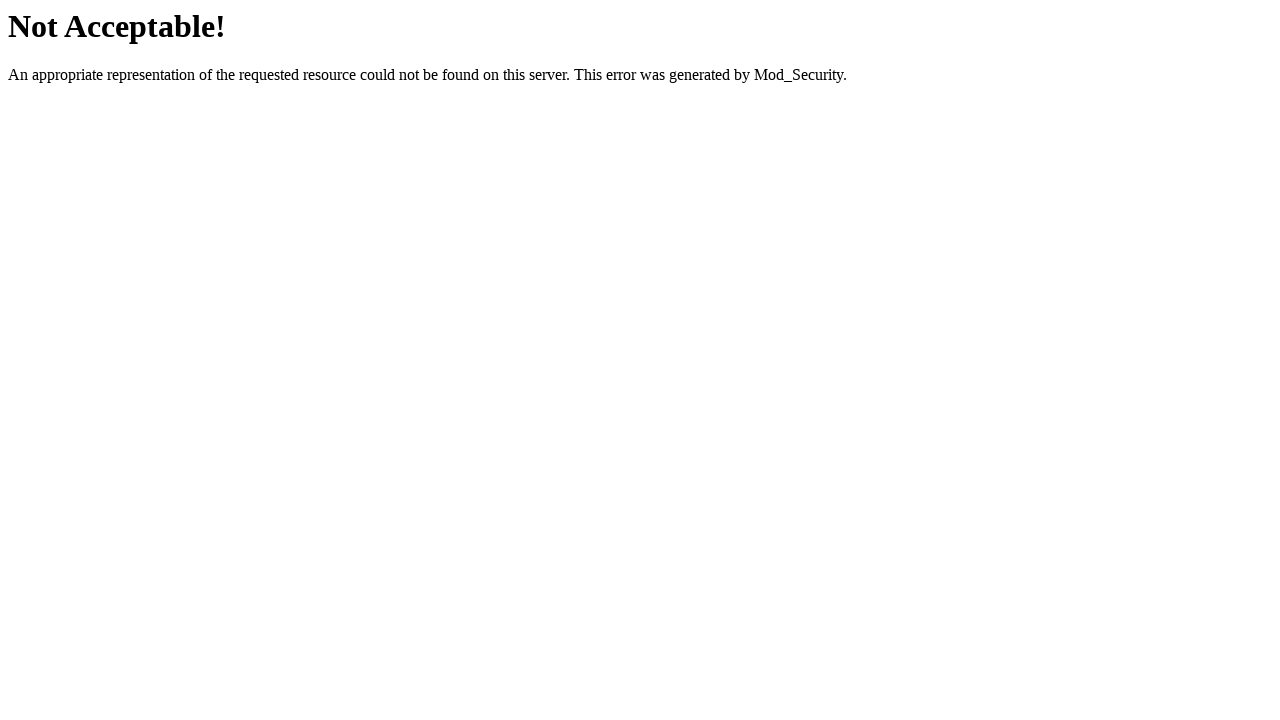

Verified that current URL contains 'example1'
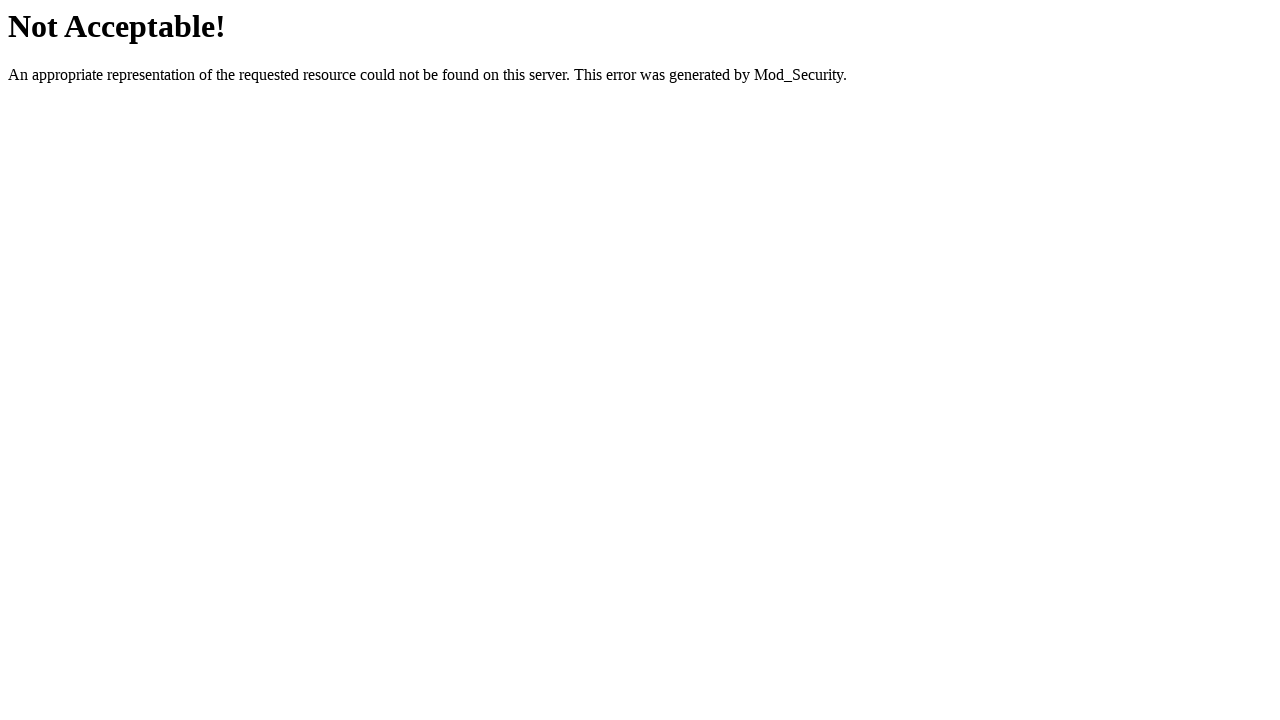

Navigated forward to the second URL
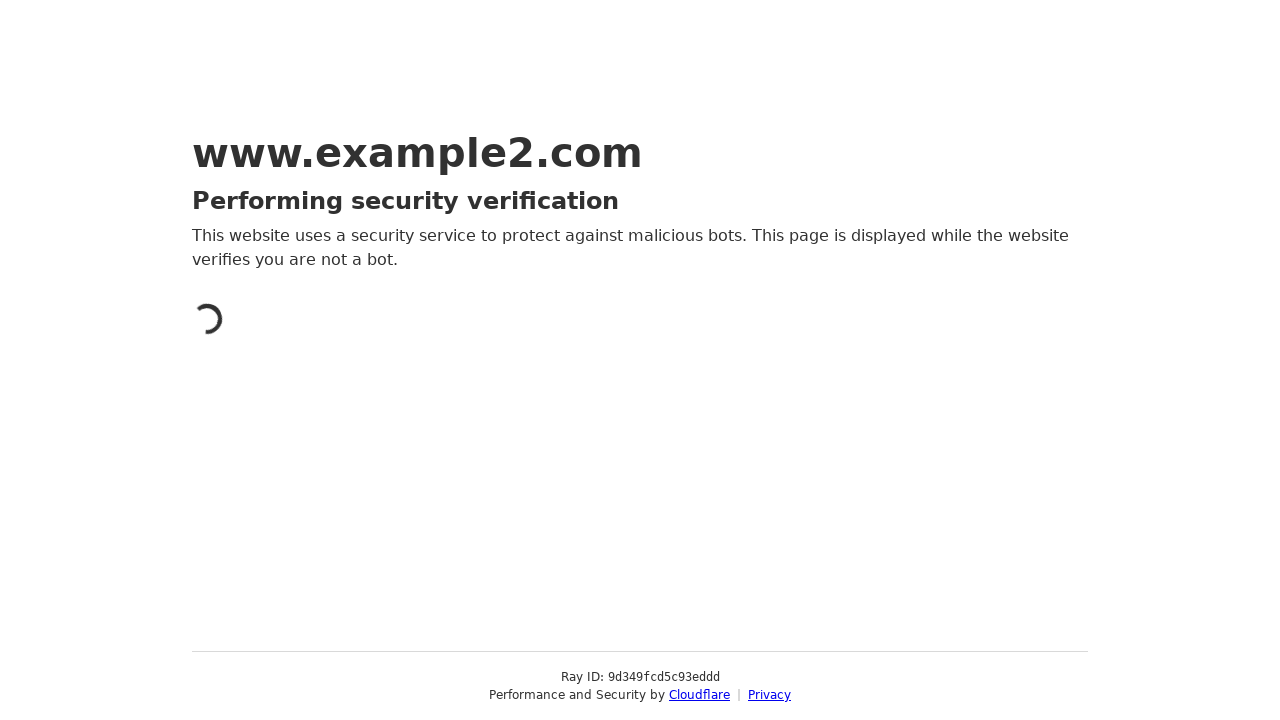

Verified that current URL contains 'example2'
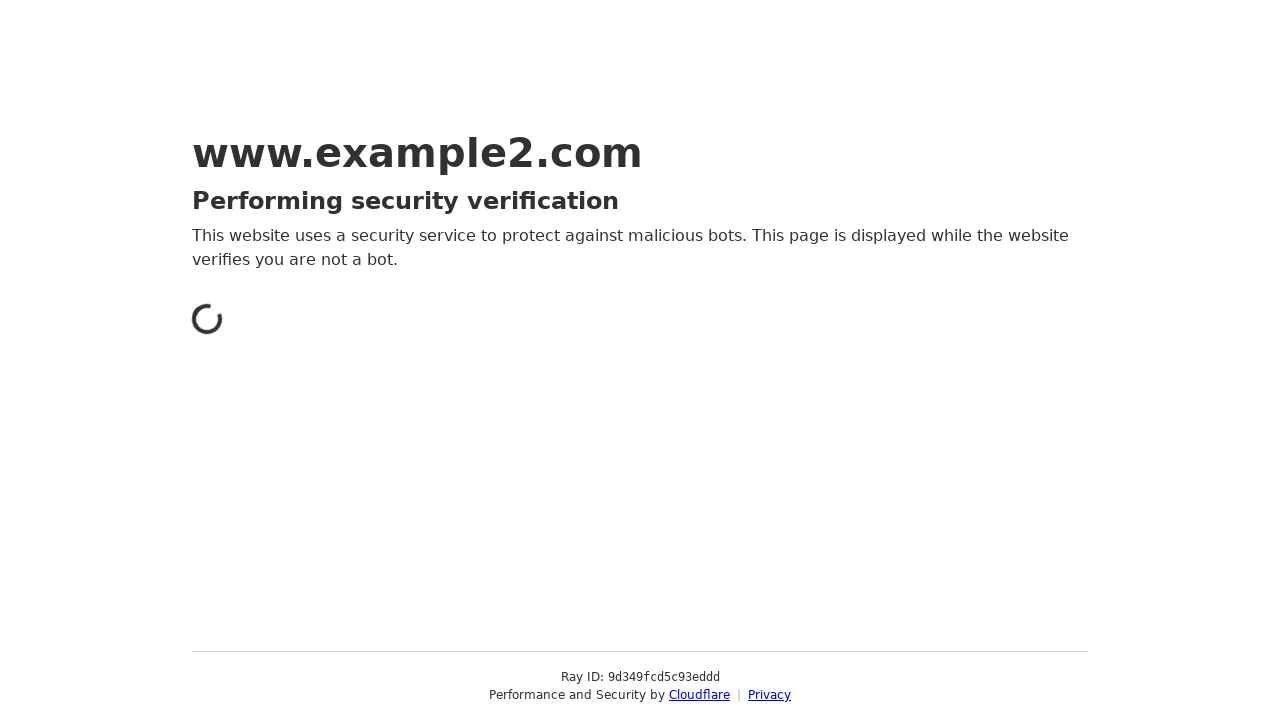

Refreshed the current page
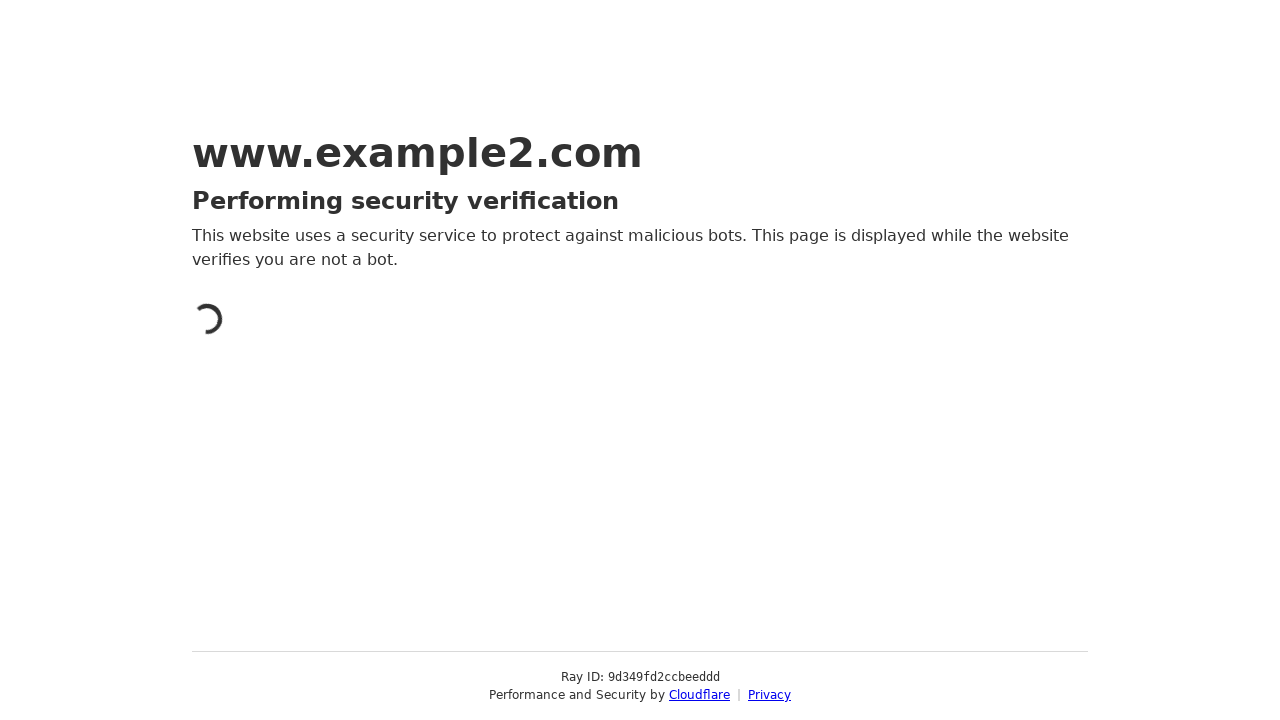

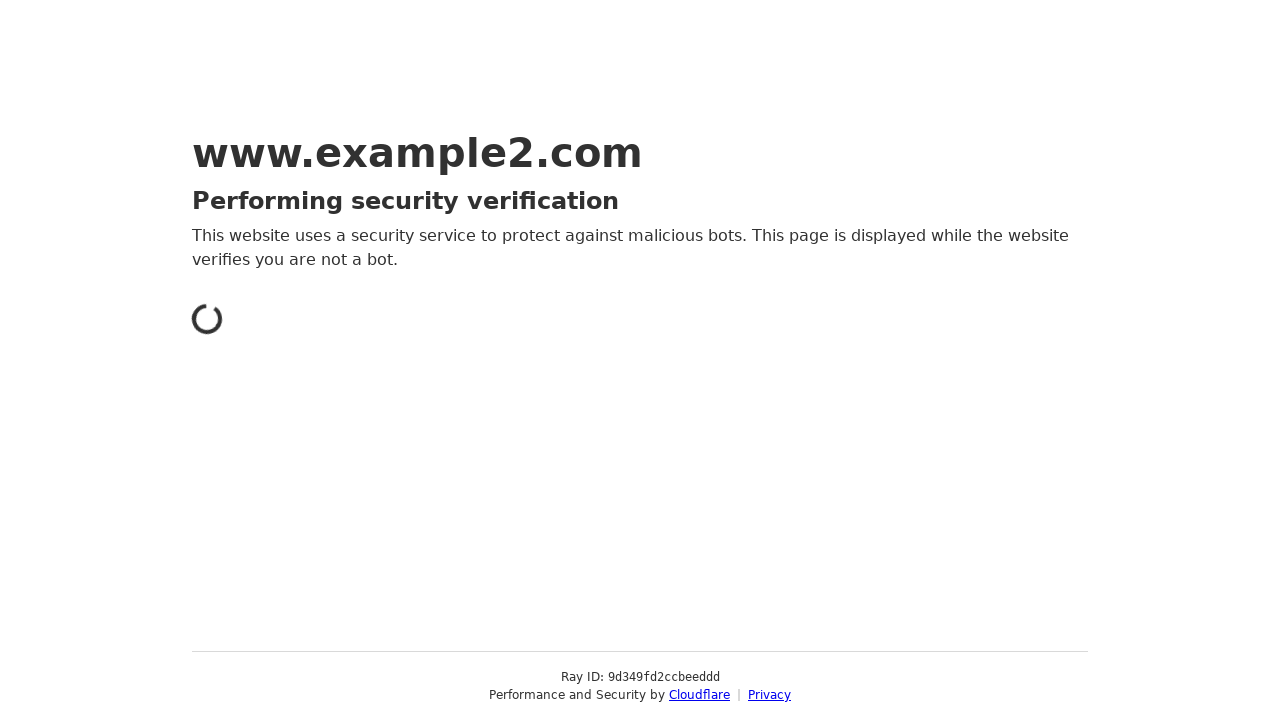